Fills a form field with a numeric value and submits the form on what appears to be a challenge/puzzle page

Starting URL: http://158.69.76.135/level1.php

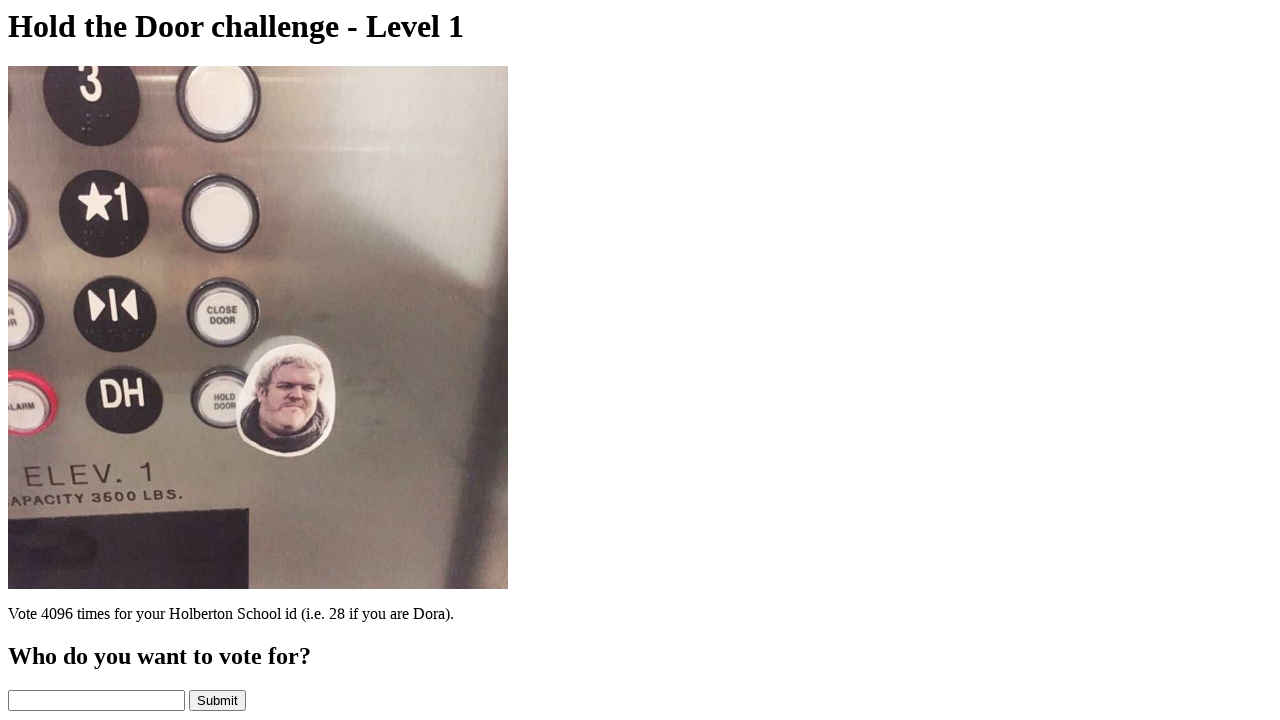

Filled form field with numeric value '1453' on xpath=/html/body/form/input[1]
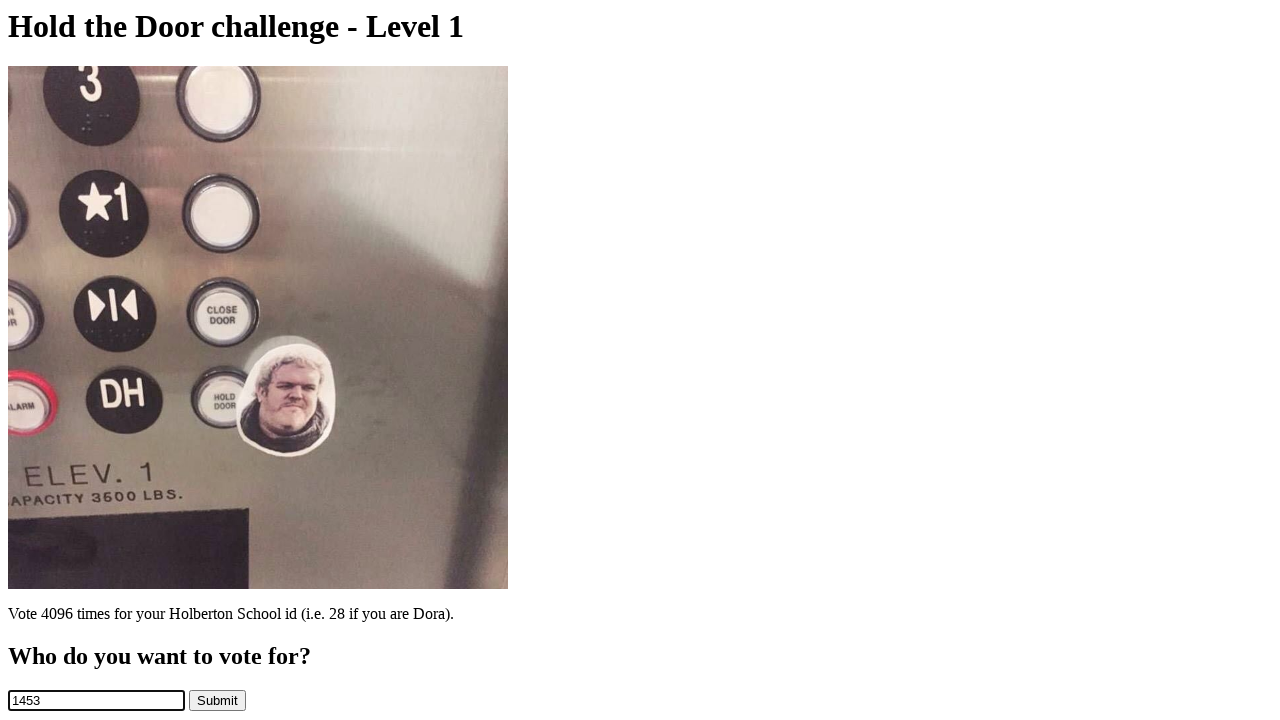

Clicked form submit button at (218, 700) on xpath=/html/body/form/input[2]
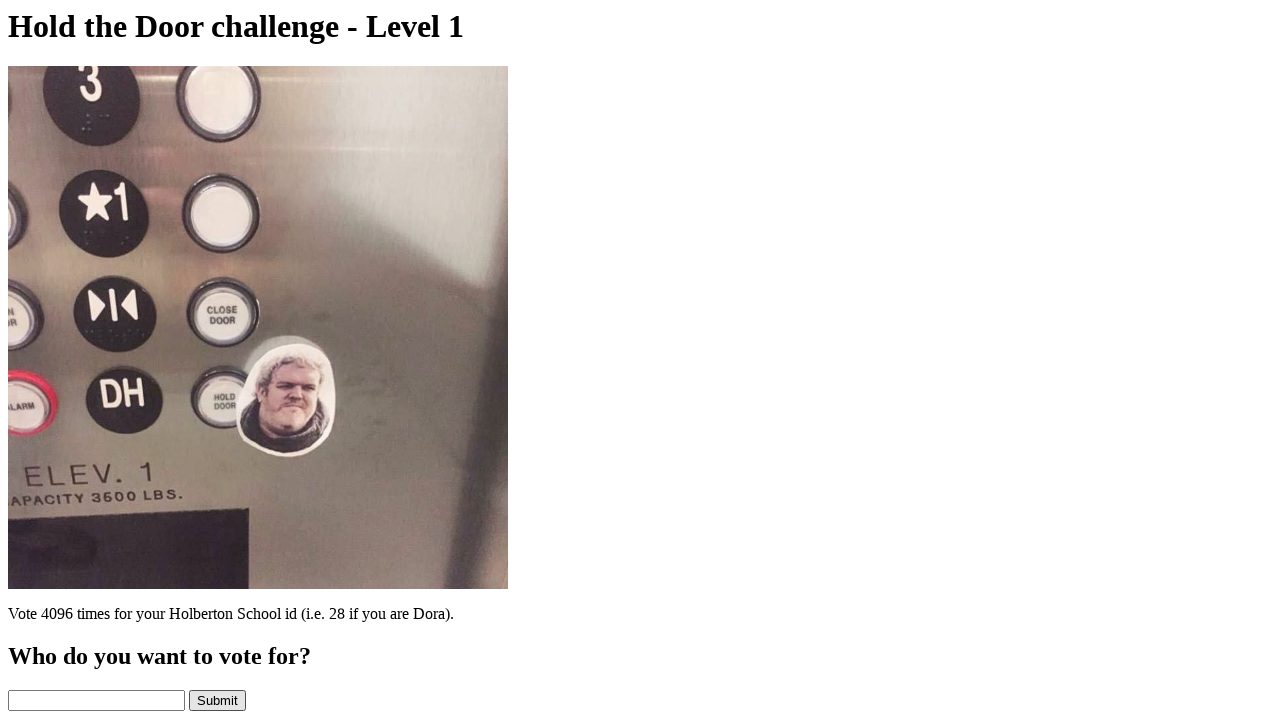

Waited for page to finish loading after form submission
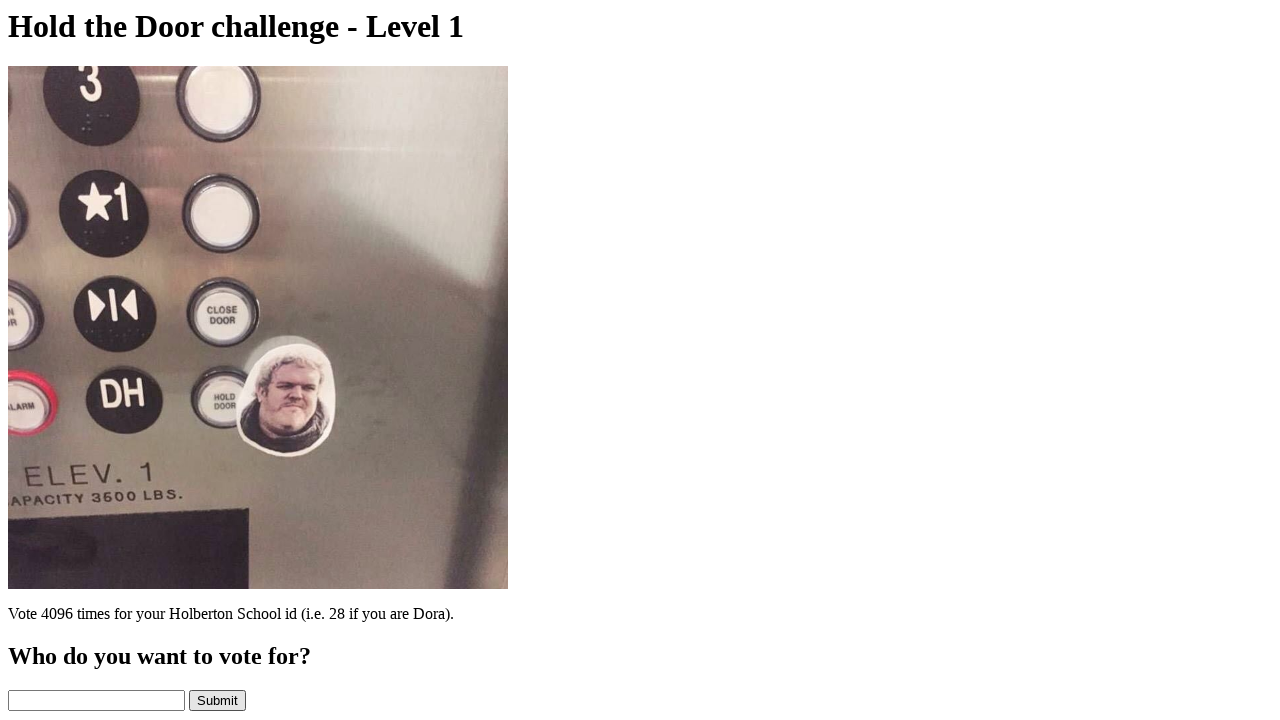

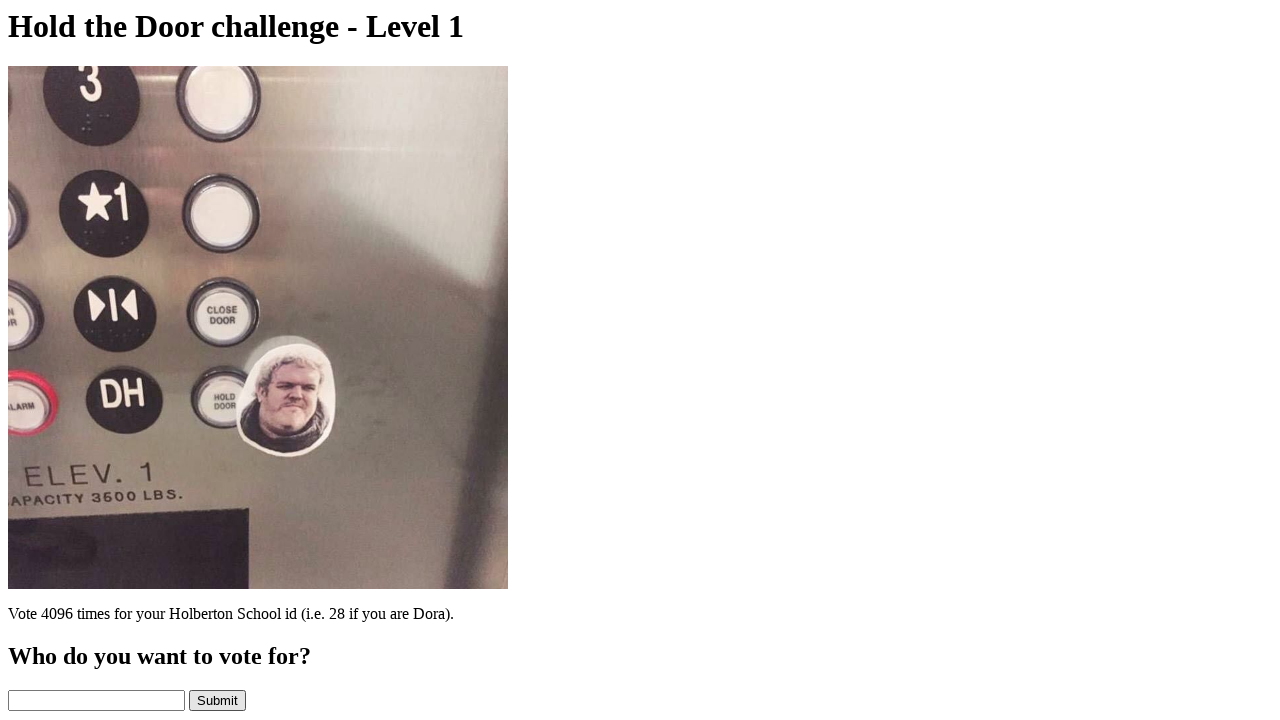